Tests form validation by filling out a subscription form with all required fields except the address field, then verifying that a "Campo obrigatório" (required field) validation error is displayed when trying to advance.

Starting URL: https://developer.grupoa.education/subscription/

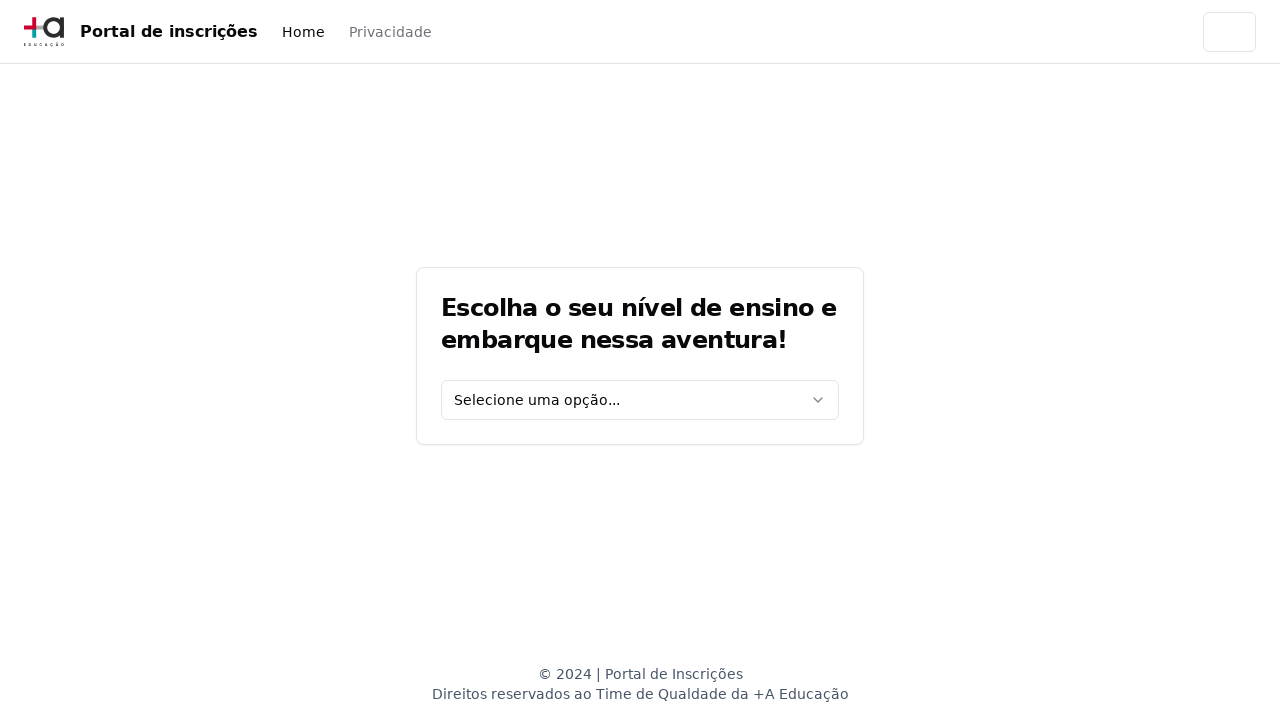

Clicked education level select dropdown at (640, 400) on [data-testid='education-level-select']
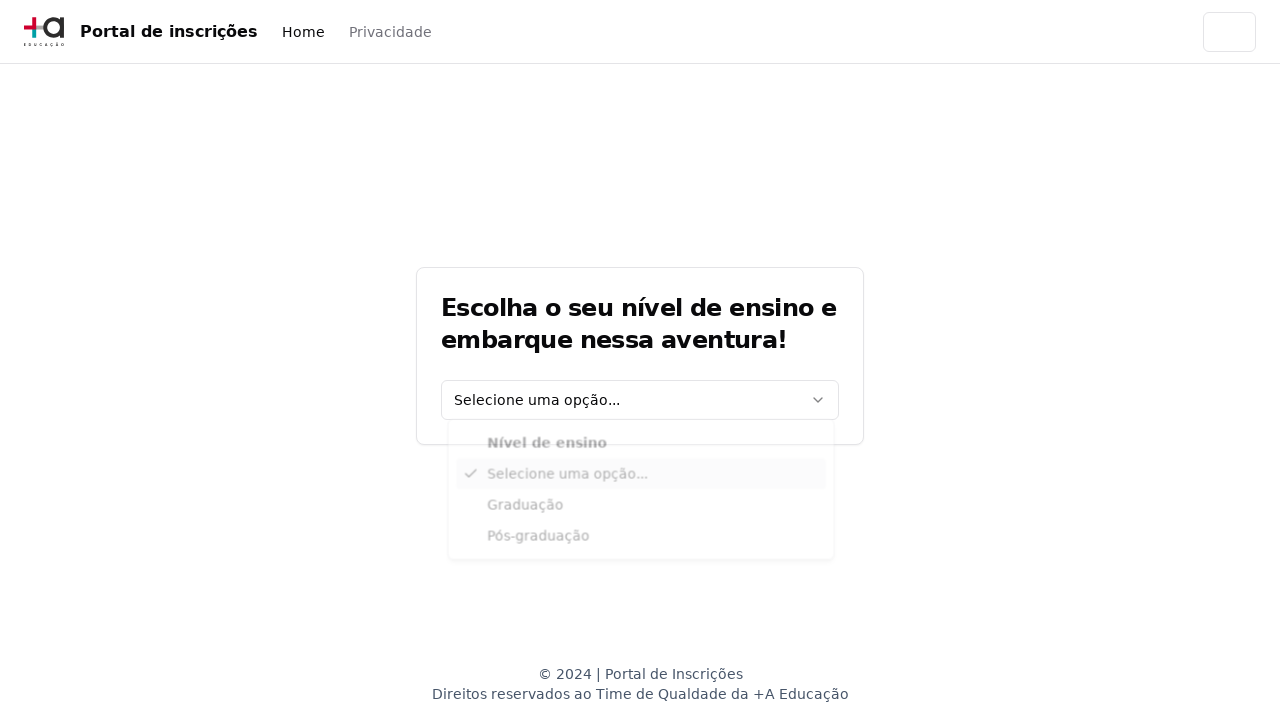

Selected 'Graduação' education level at (641, 513) on xpath=//div[@data-radix-vue-collection-item][contains(., 'Graduação')]
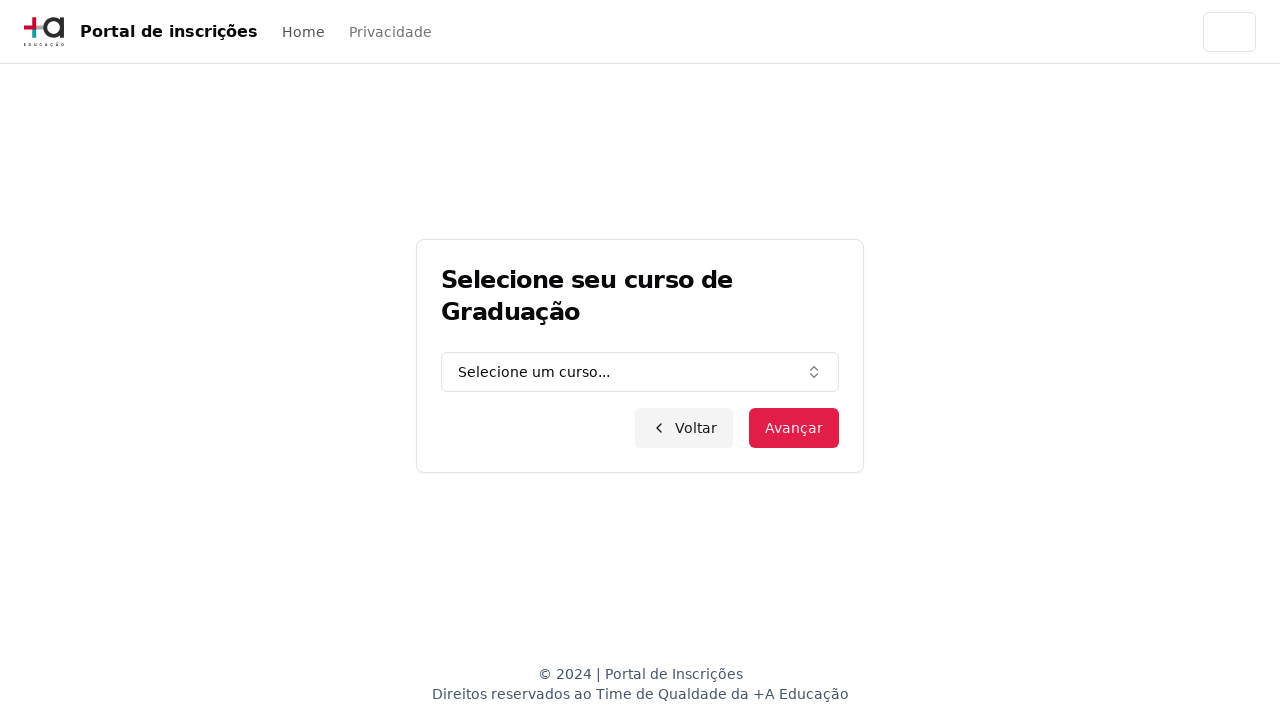

Clicked graduation course combo box at (640, 372) on [data-testid='graduation-combo']
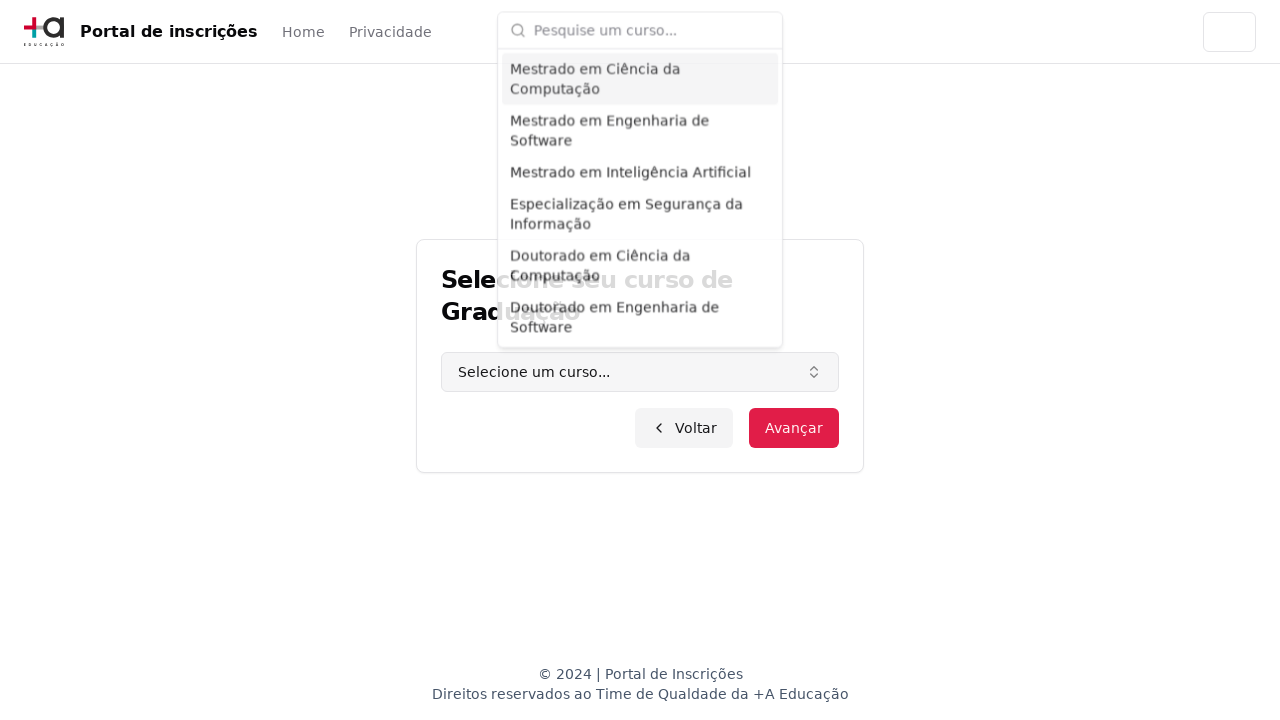

Clicked course input field at (652, 28) on input.h-9
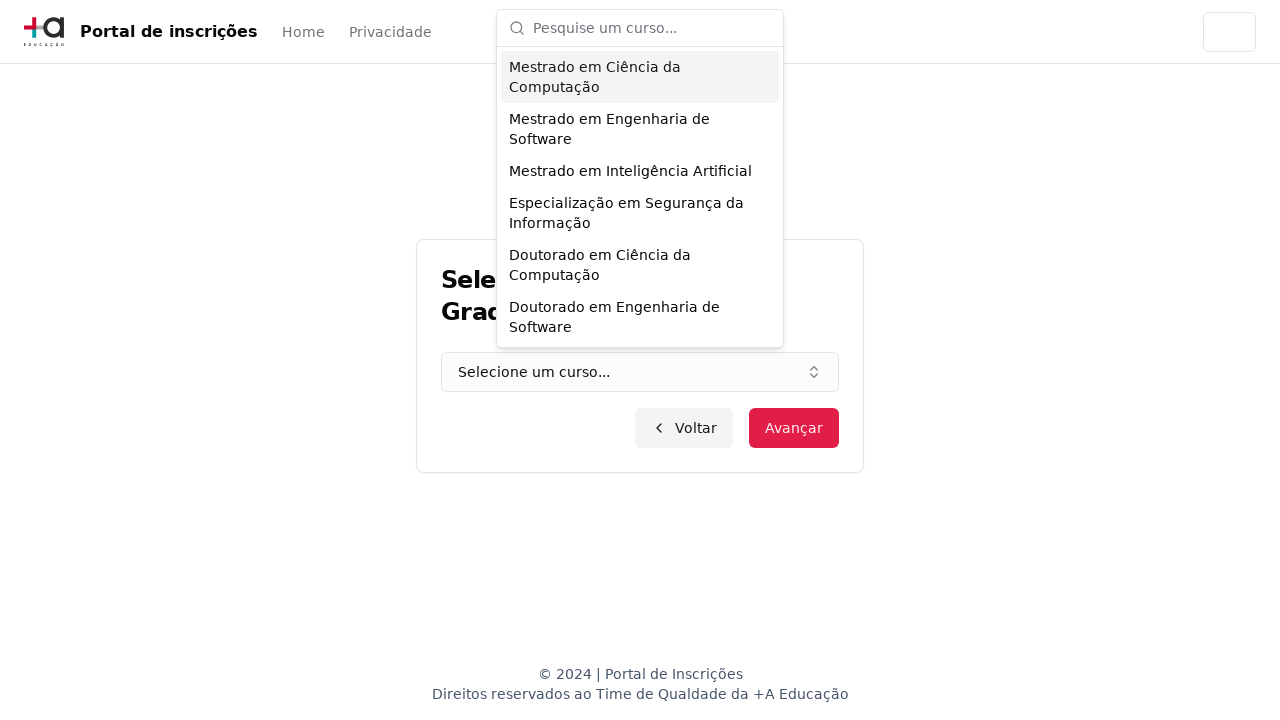

Filled course field with 'Engenharia de Software' on input.h-9
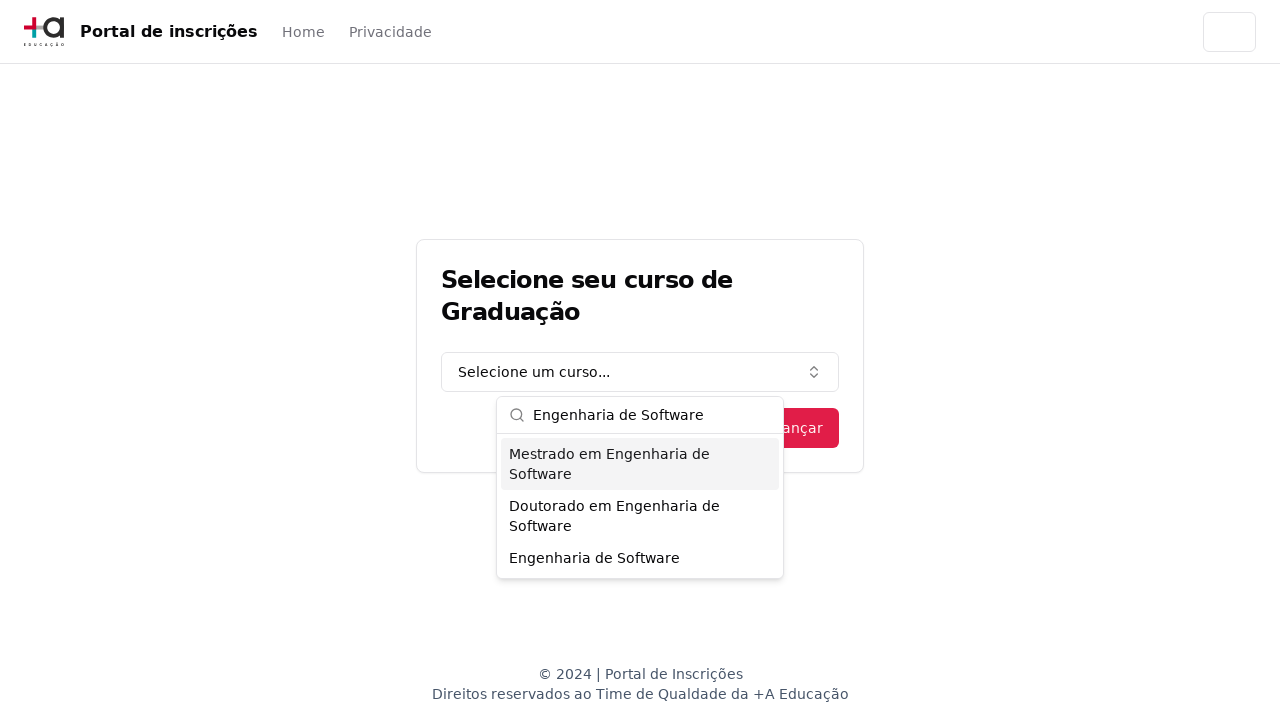

Pressed Enter to confirm course selection on input.h-9
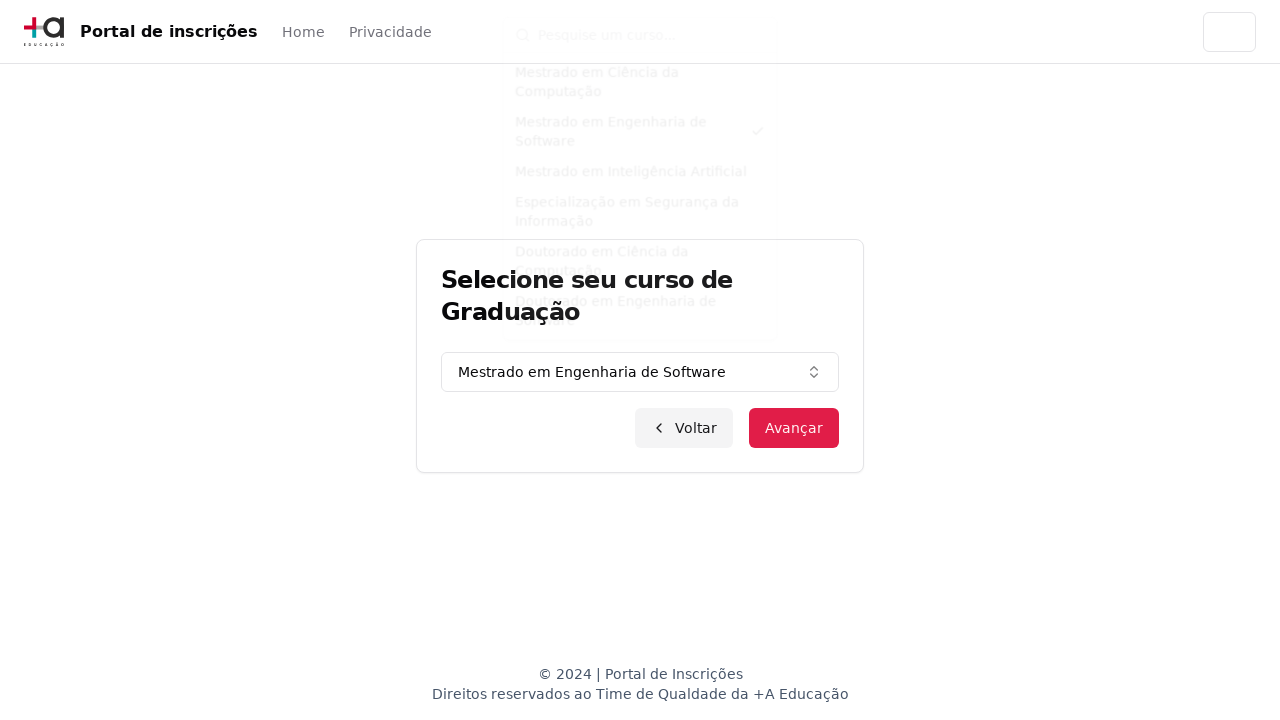

Clicked advance button to proceed to registration form at (794, 428) on button.inline-flex.items-center.justify-center.bg-primary
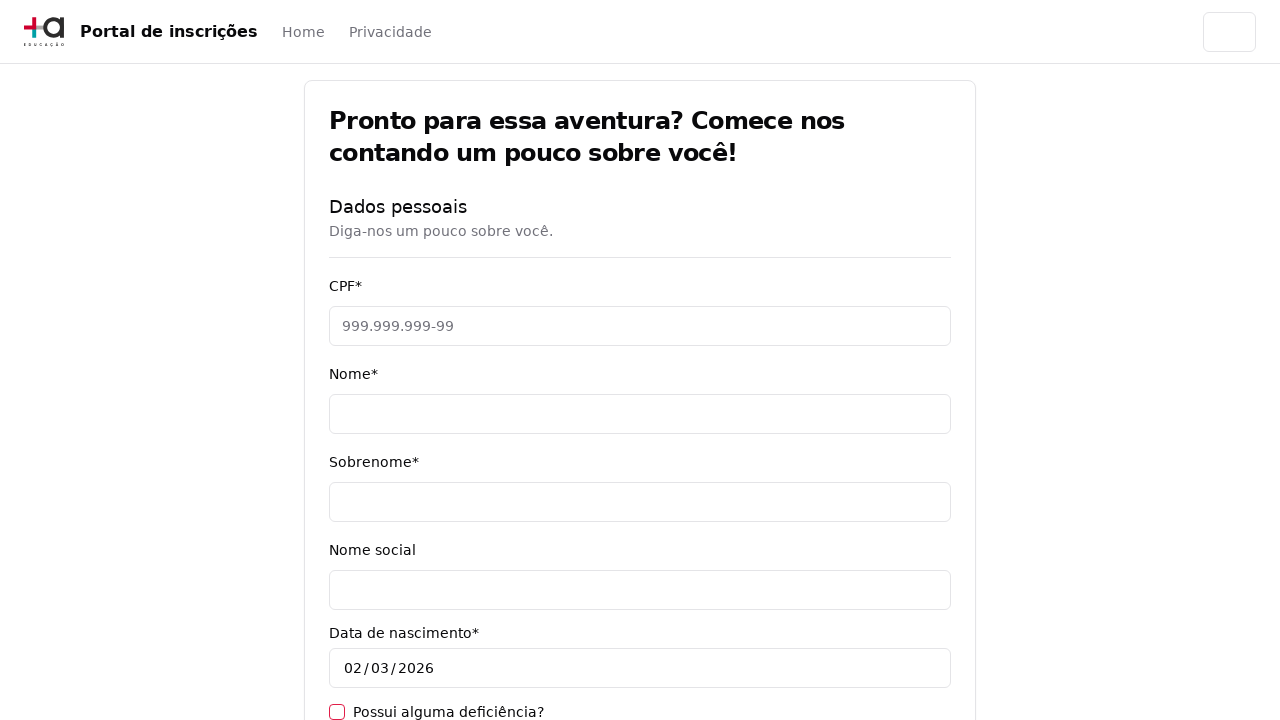

Registration form loaded with CPF input visible
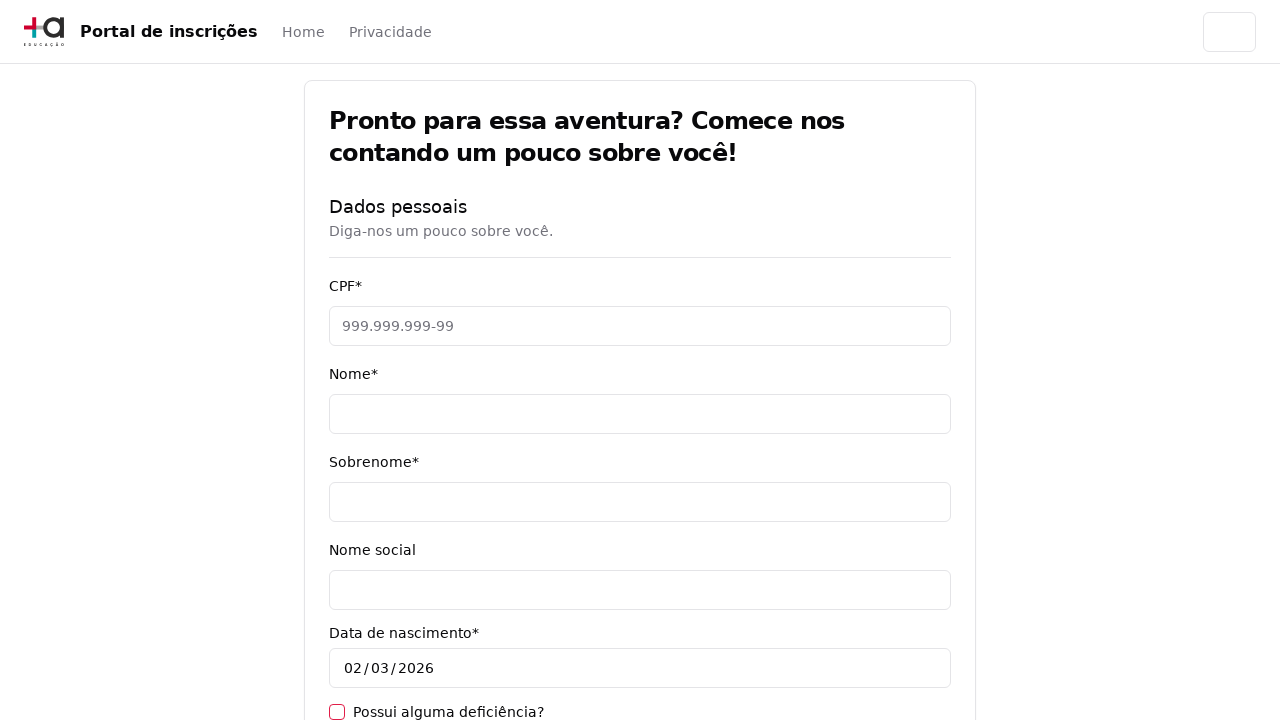

Filled CPF field with '11495607623' on [data-testid='cpf-input']
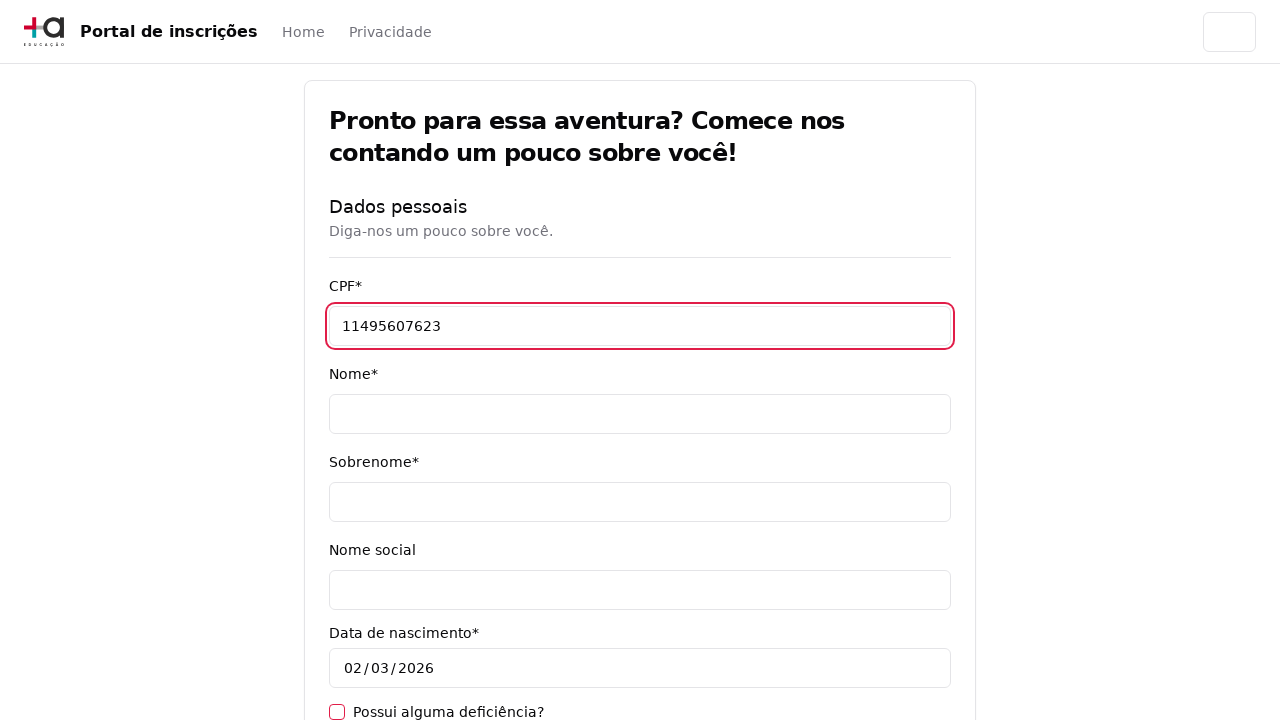

Filled name field with 'Jéssica' on [data-testid='name-input']
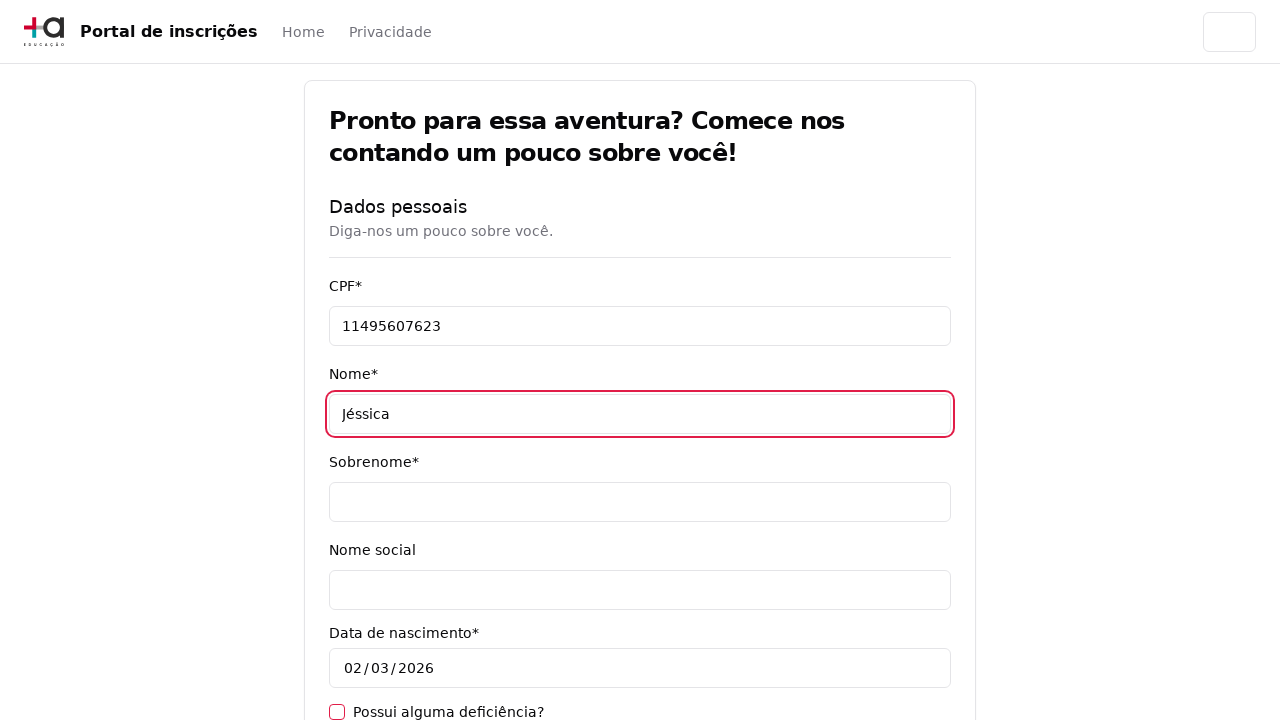

Filled surname field with 'Martins' on [data-testid='surname-input']
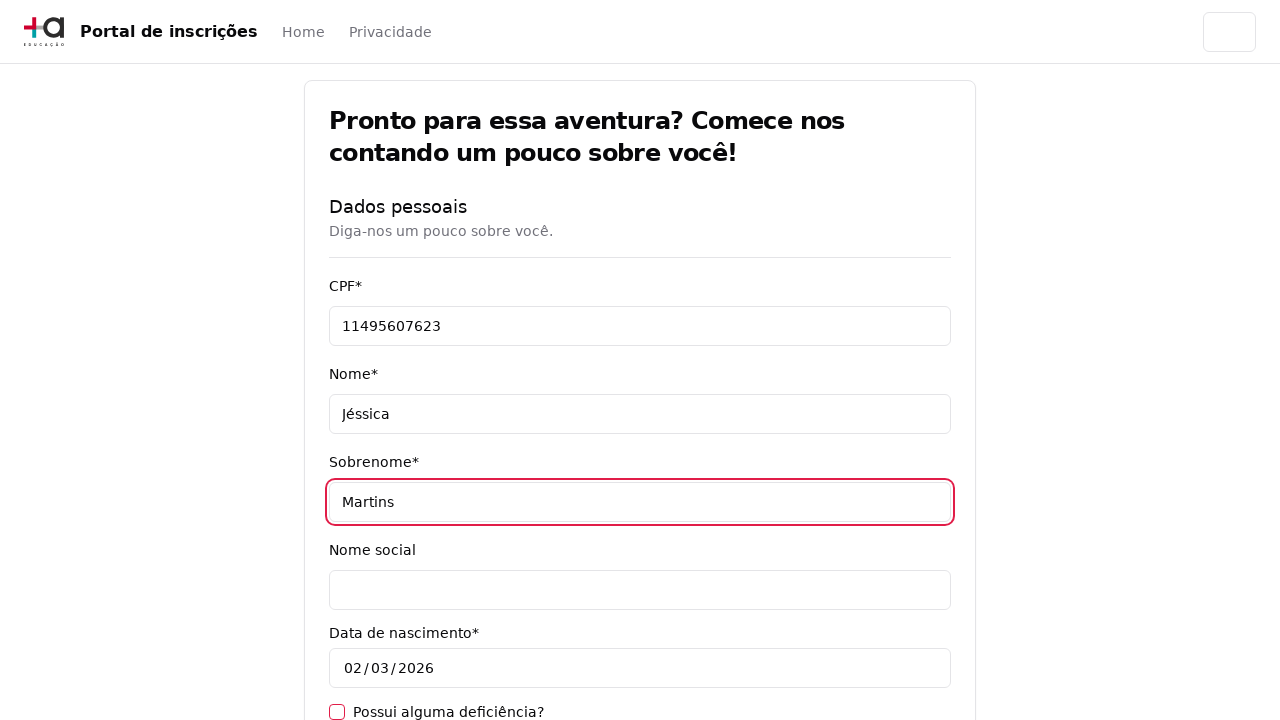

Filled email field with 'jessicamartins@teste.com.br' on [data-testid='email-input']
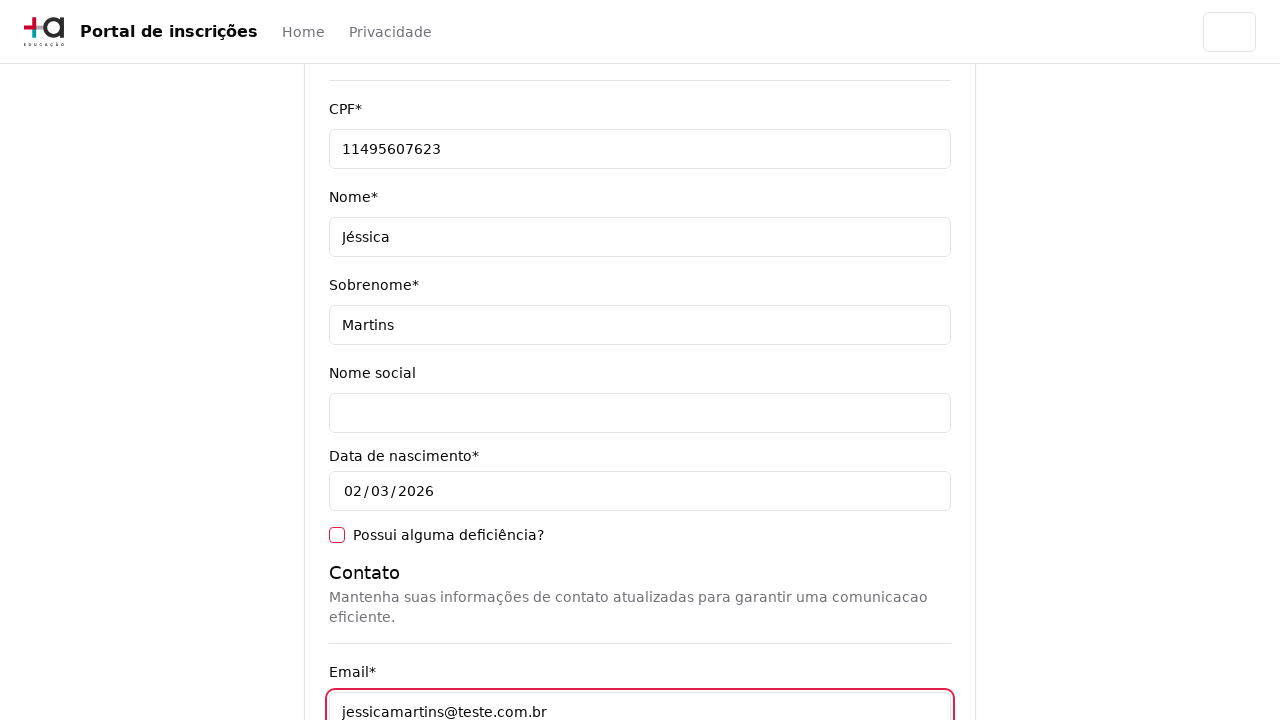

Filled cellphone field with '31975002222' on [data-testid='cellphone-input']
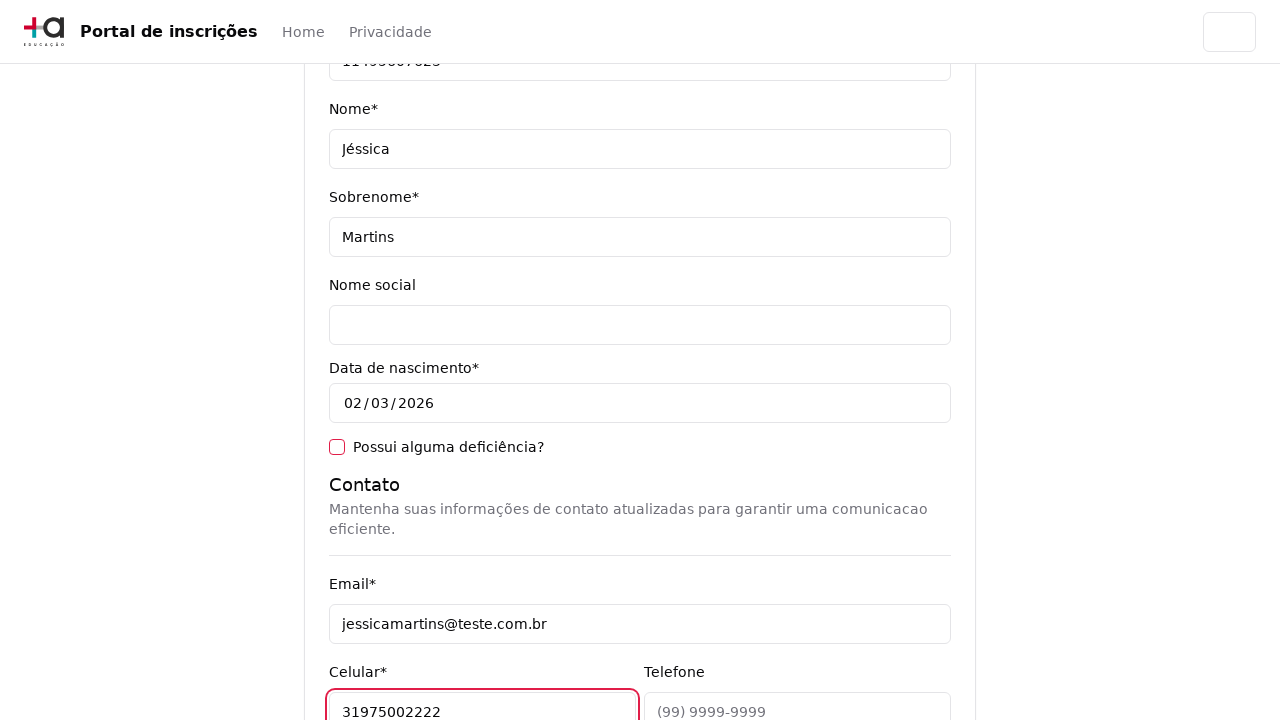

Filled phone field with '3132320032' on [data-testid='phone-input']
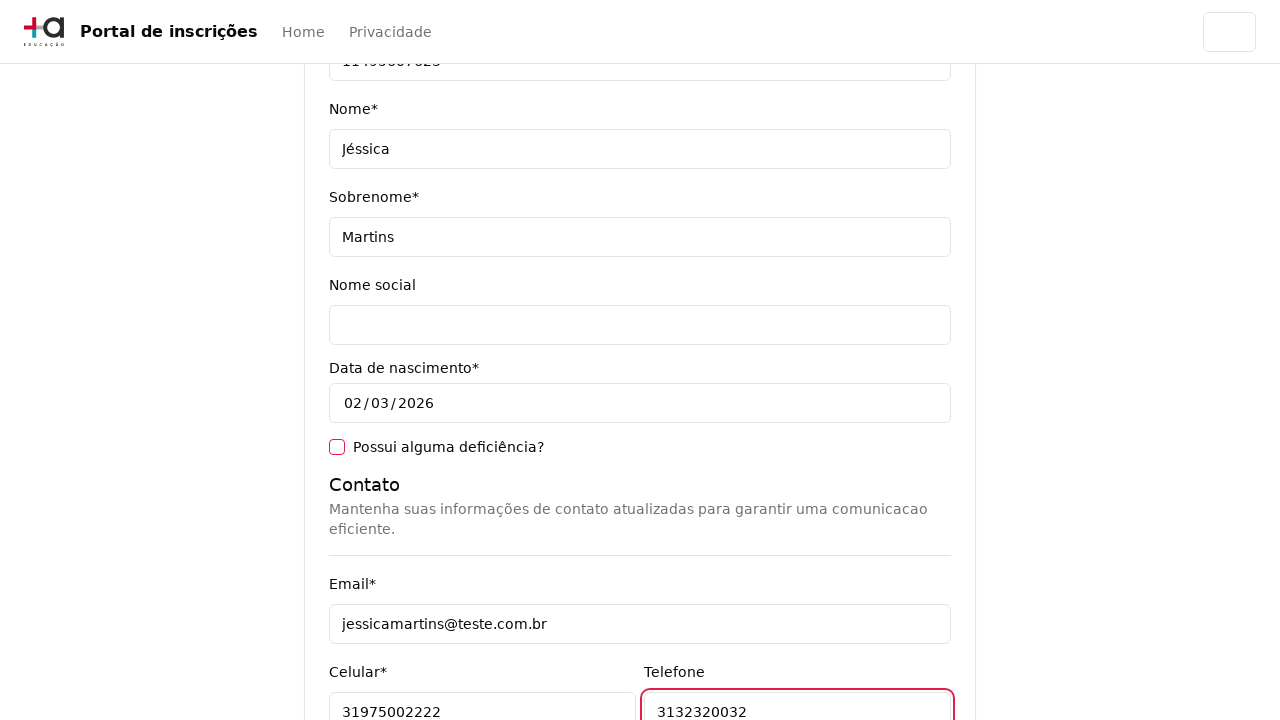

Filled CEP field with '30330000' on [data-testid='cep-input']
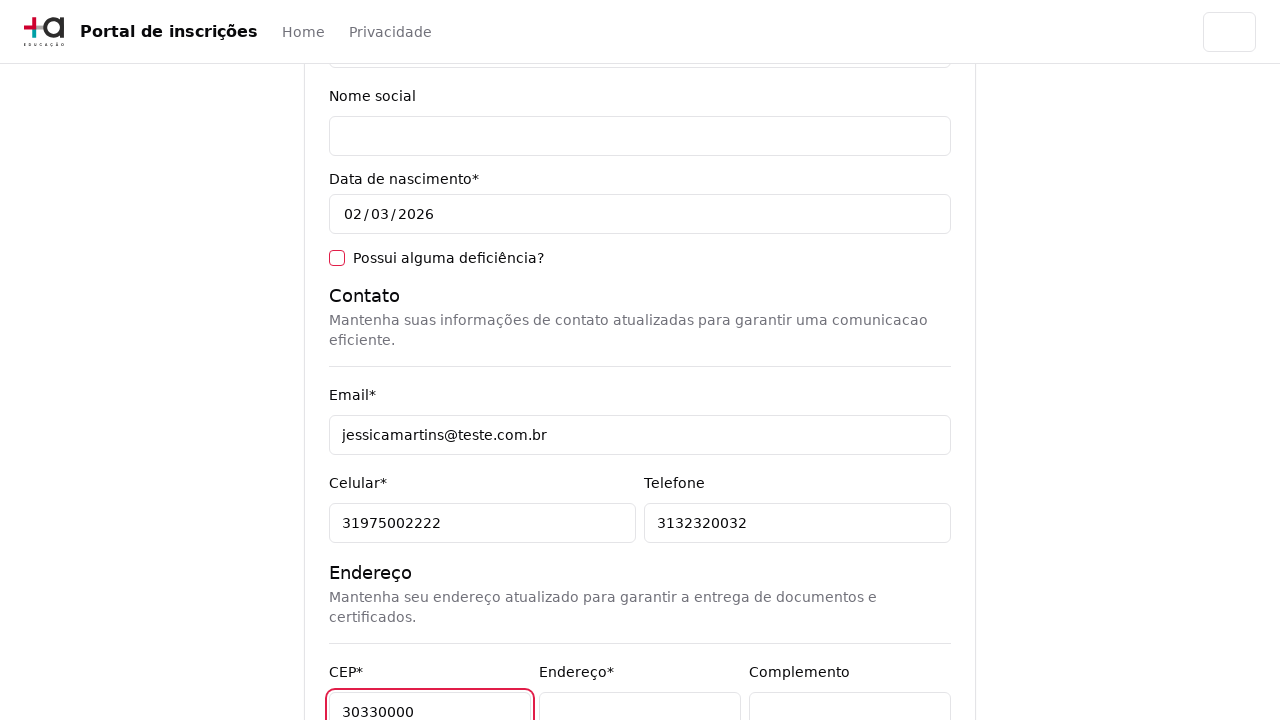

Left address field empty intentionally to trigger validation on [data-testid='address-input']
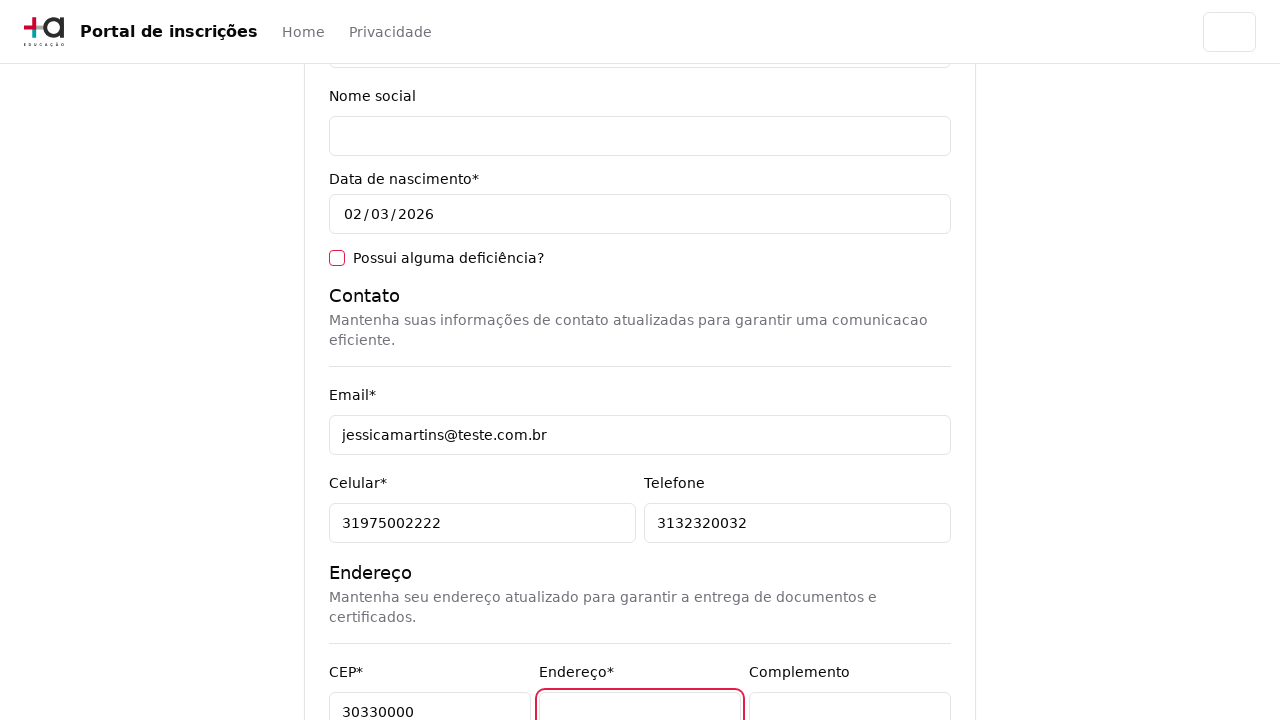

Filled neighborhood field with 'São Pedro' on [data-testid='neighborhood-input']
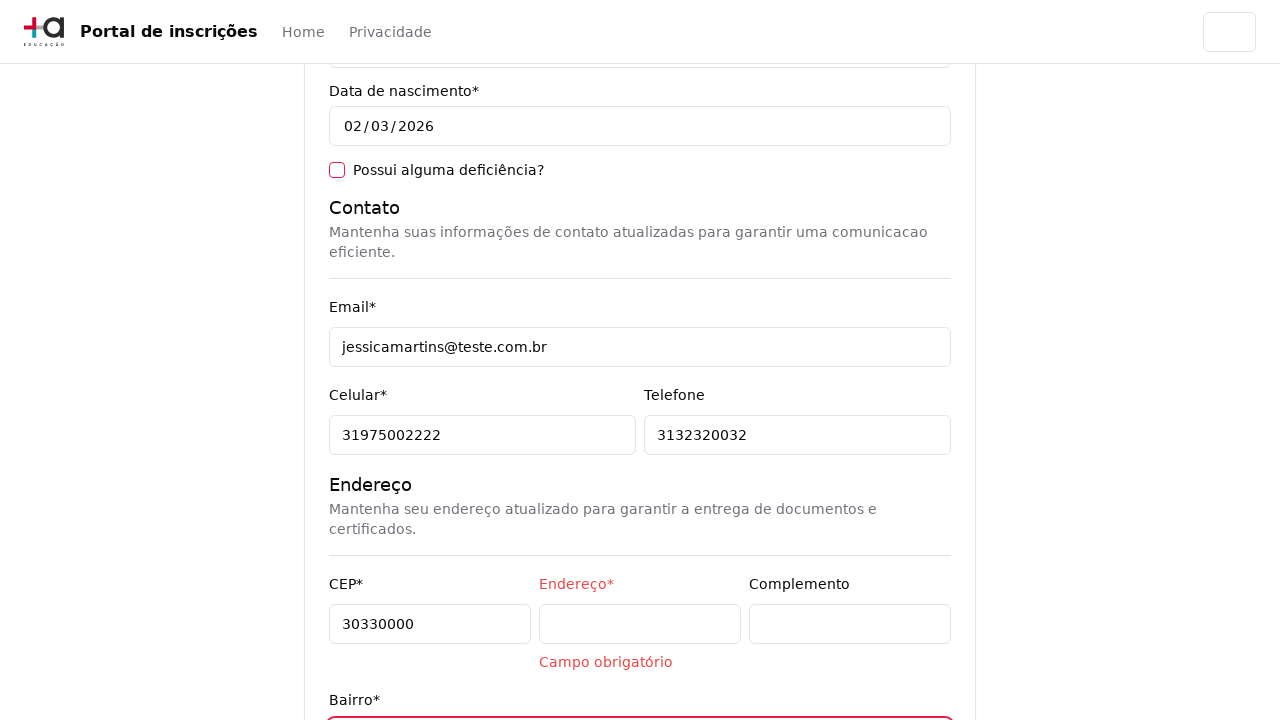

Filled city field with 'Belo Horizonte' on [data-testid='city-input']
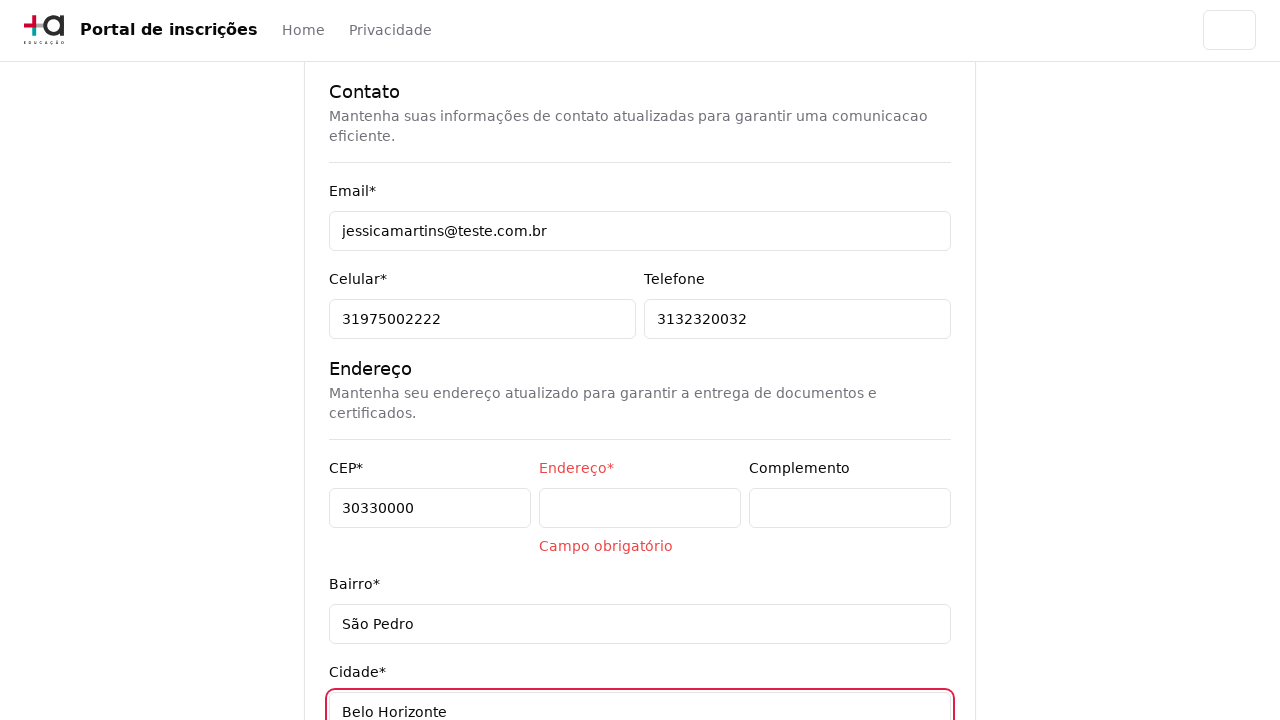

Filled state field with 'Minas Gerais' on [data-testid='state-input']
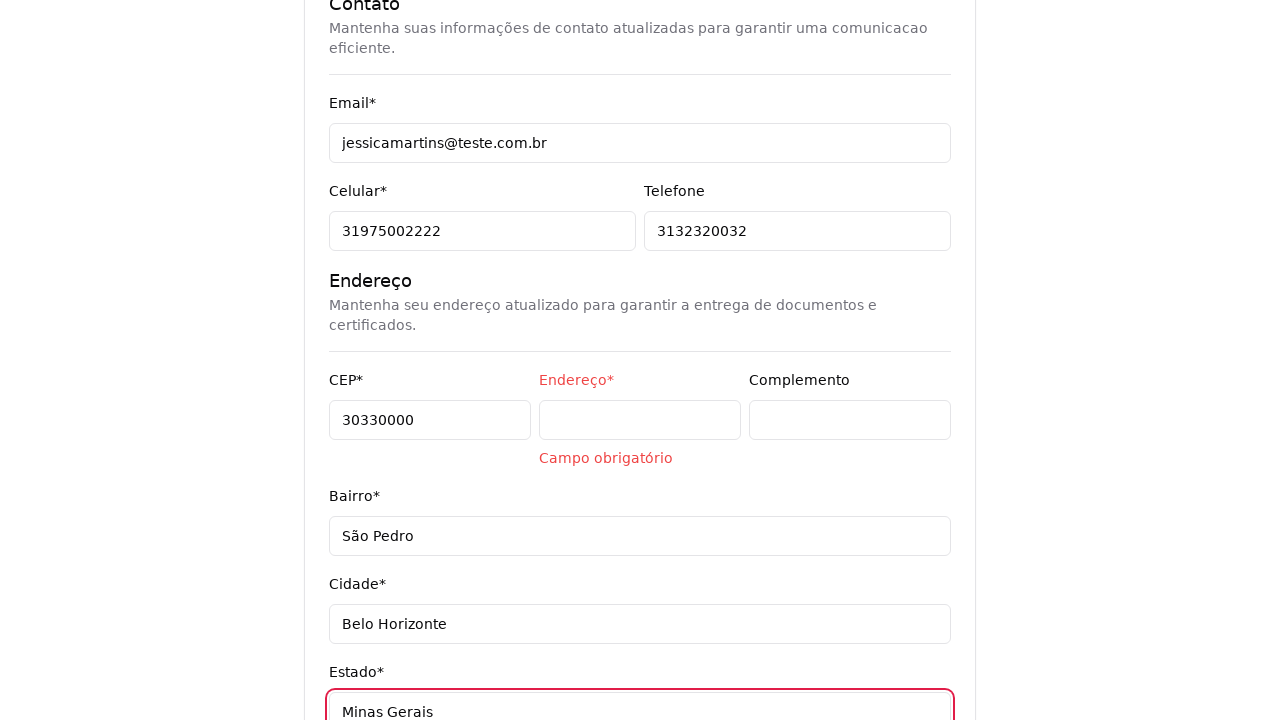

Filled country field with 'Brasil' on [data-testid='country-input']
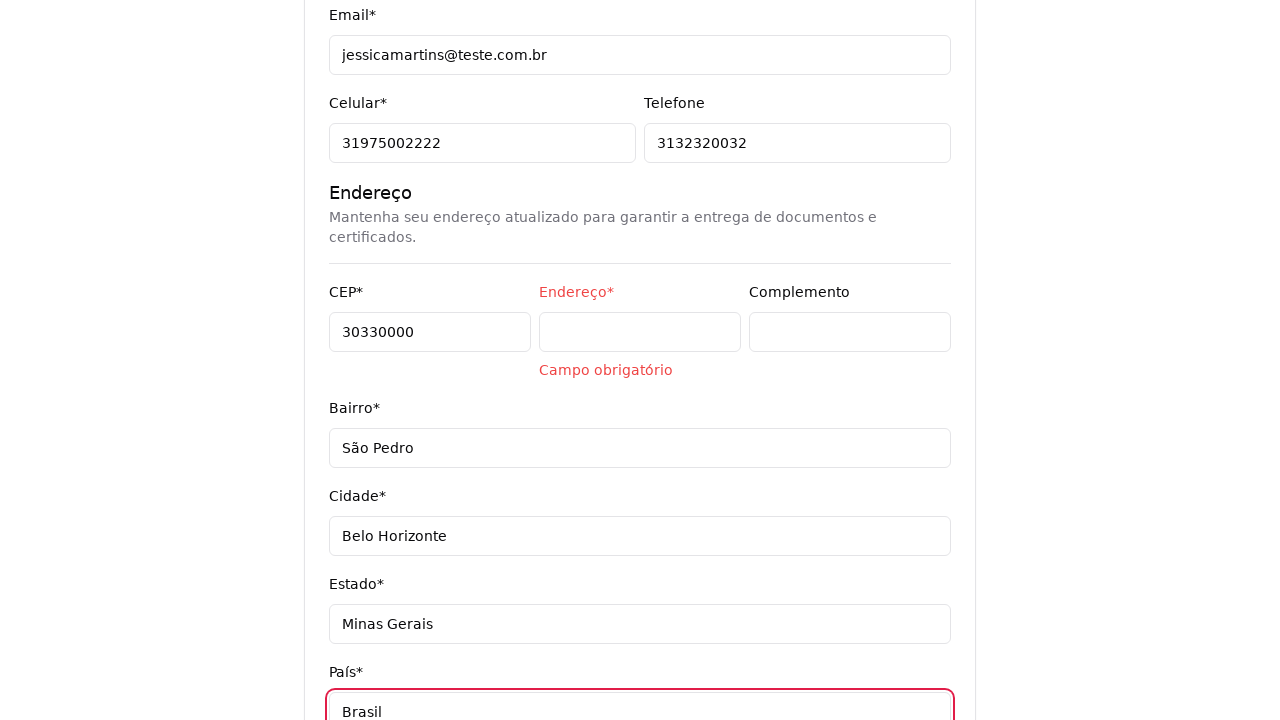

Clicked next button to attempt form submission without address at (906, 587) on [data-testid='next-button']
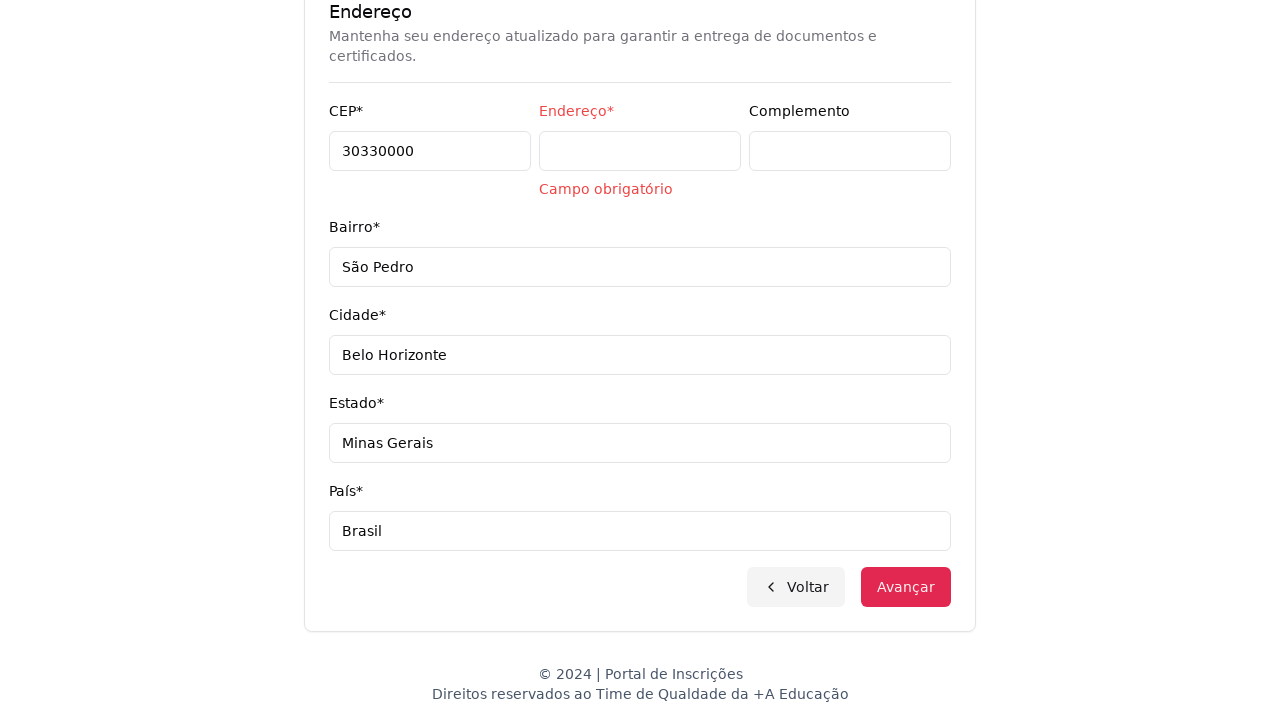

Validation error 'Campo obrigatório' (required field) appeared as expected
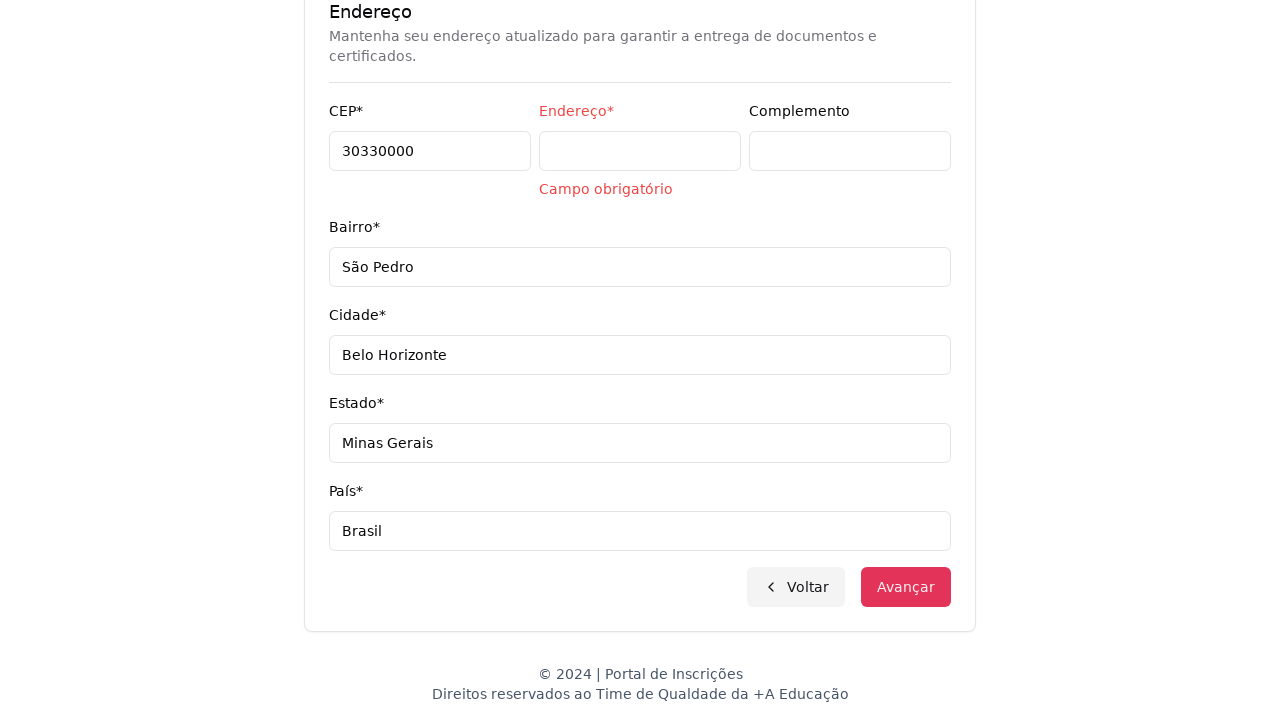

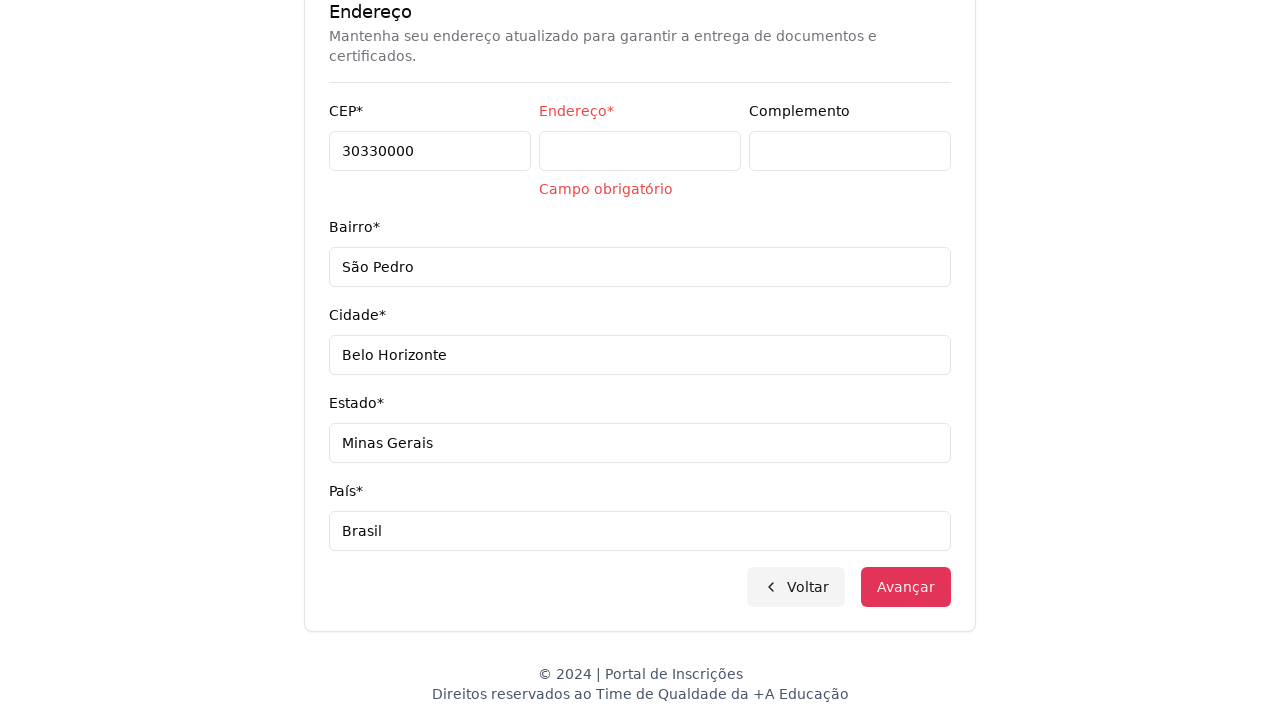